Demonstrates finding and clicking a link element by its text content on a practice page

Starting URL: https://learn.letskodeit.com/p/practice

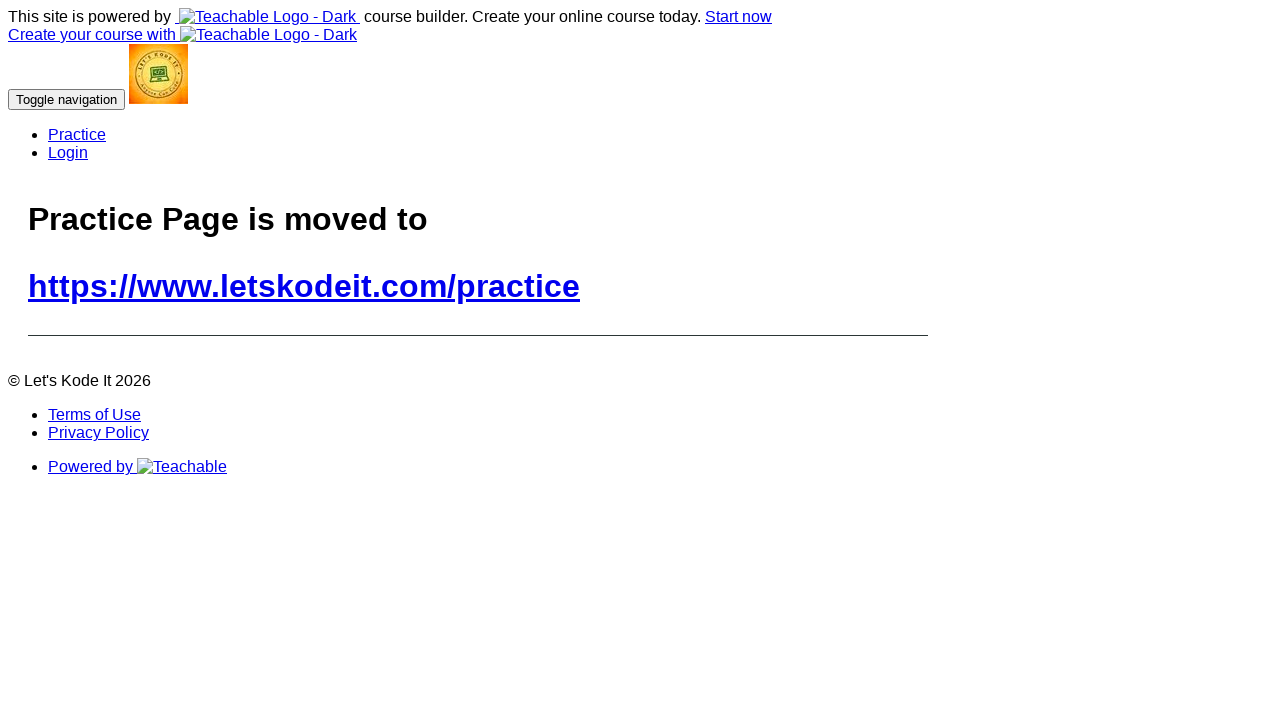

Clicked the Login link by text at (68, 152) on a:text('Login')
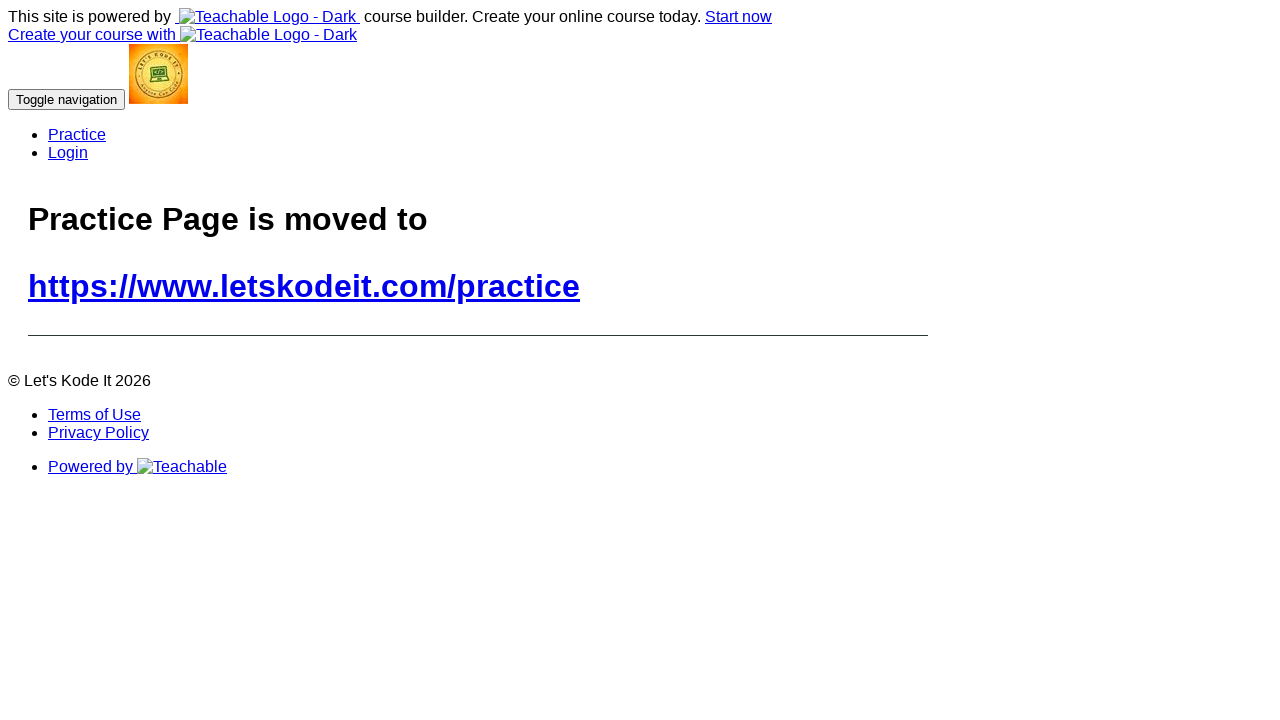

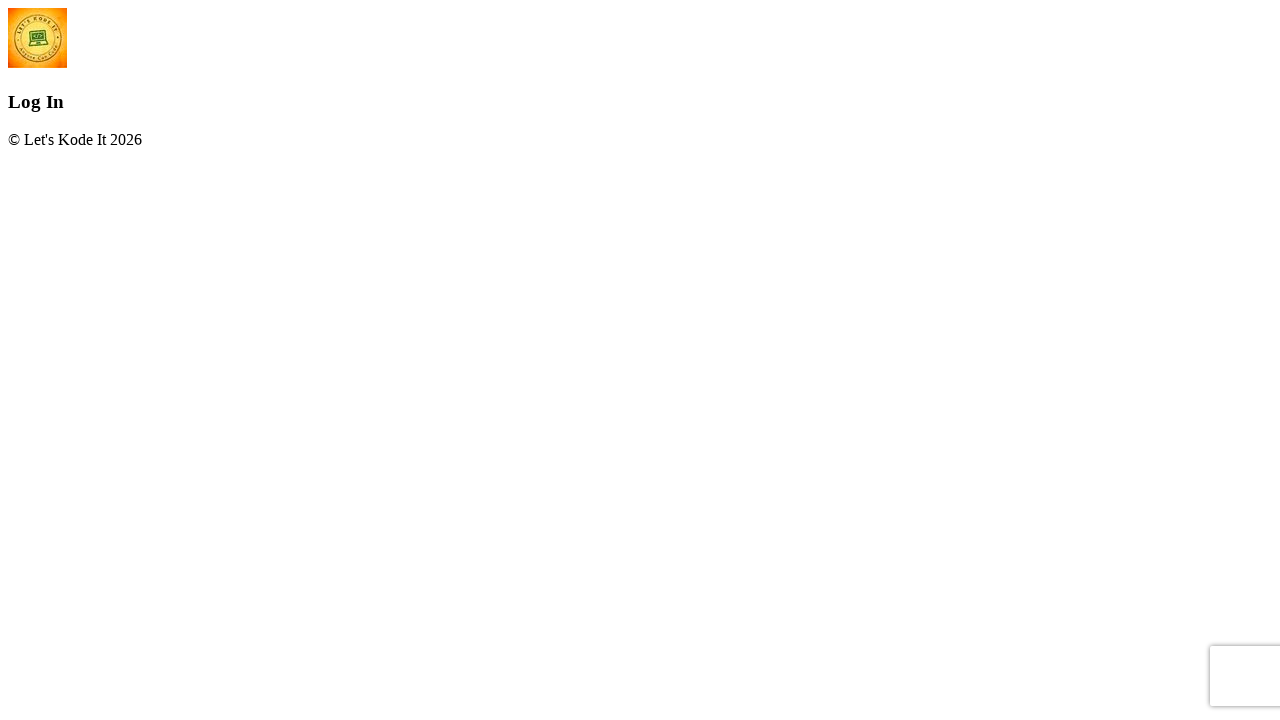